Tests radio button functionality by clicking and verifying selection of radio buttons in different groups (sports: hockey, football; color: yellow) on a practice page.

Starting URL: https://practice.cydeo.com/radio_buttons

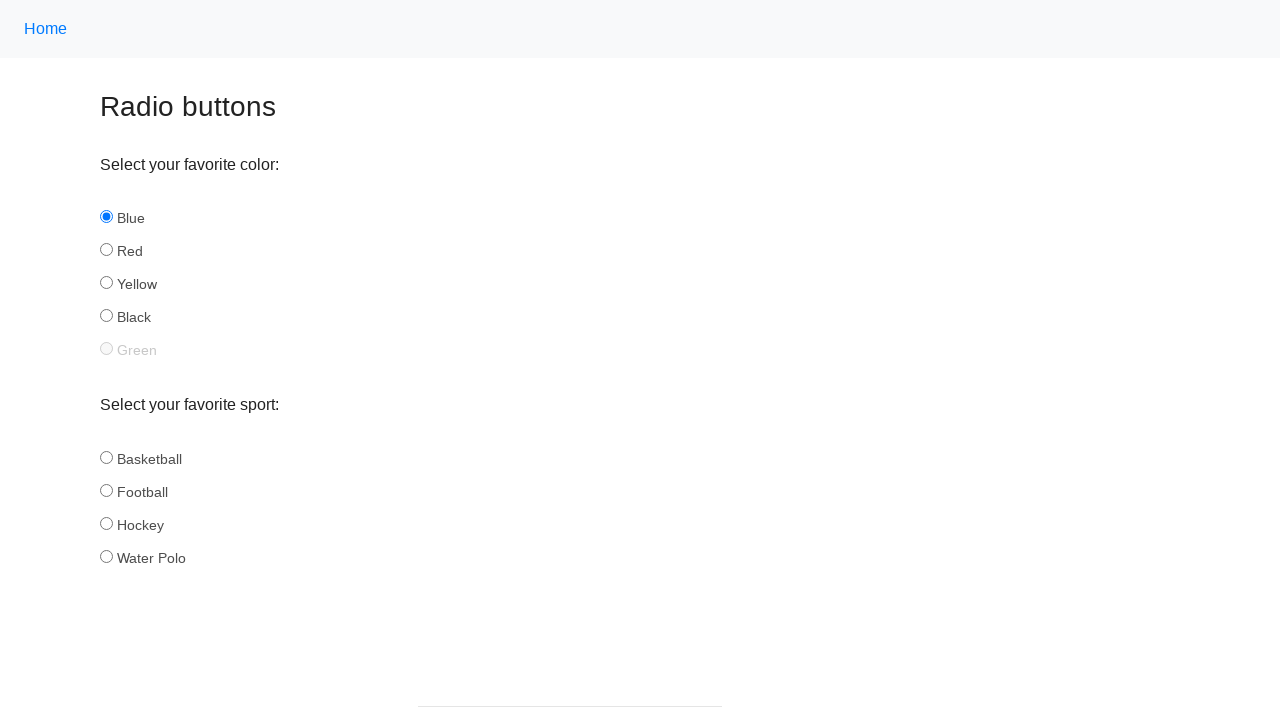

Clicked hockey radio button in sports group at (106, 523) on input[name='sport'][id='hockey']
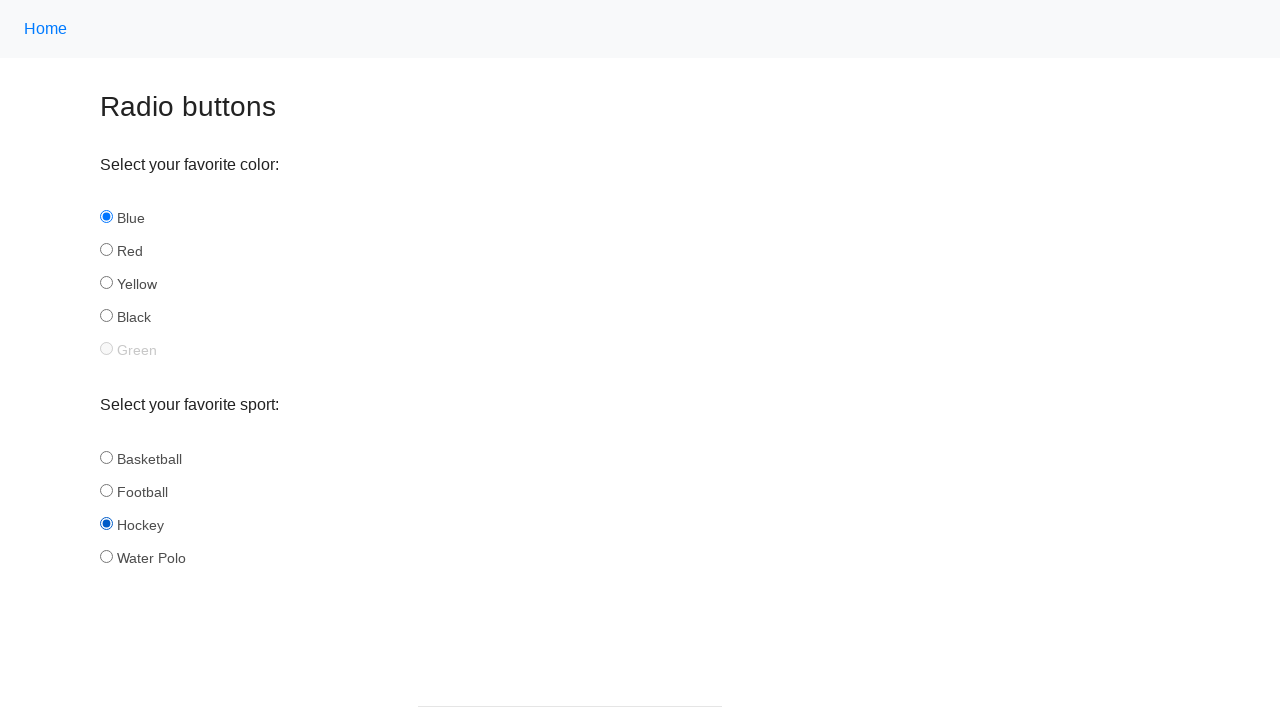

Verified hockey radio button is selected
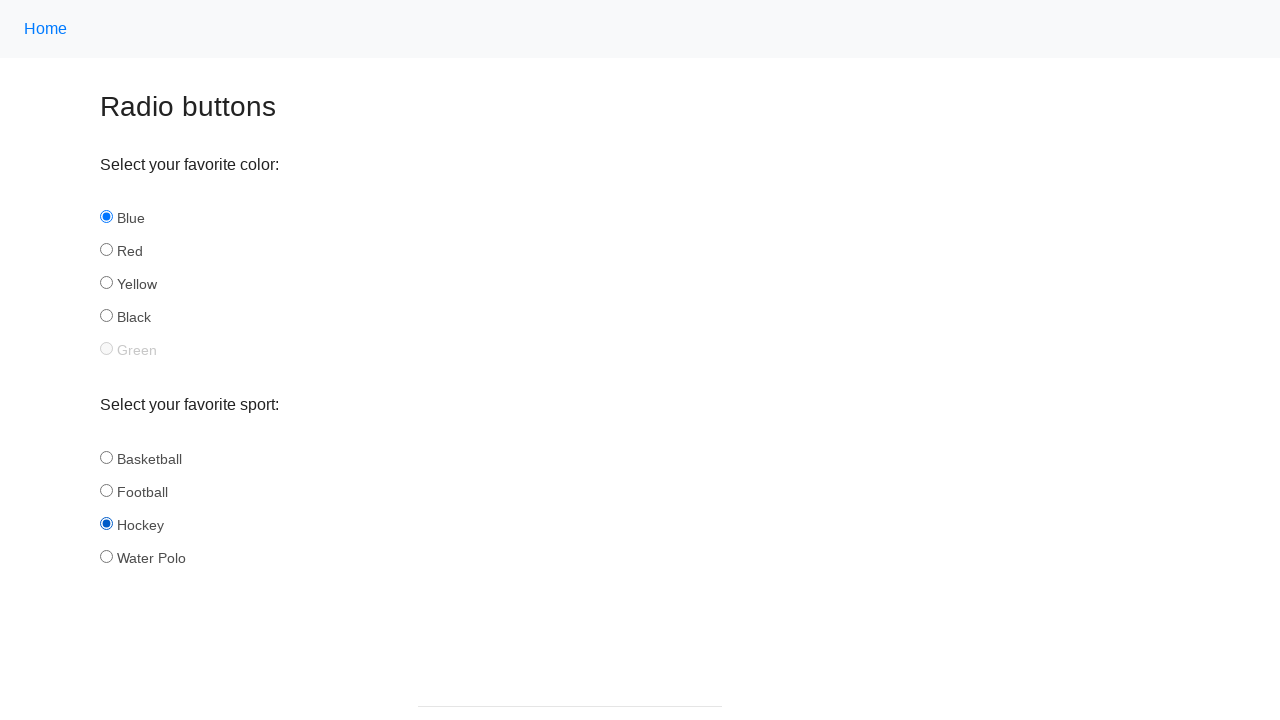

Clicked football radio button in sports group at (106, 490) on input[name='sport'][id='football']
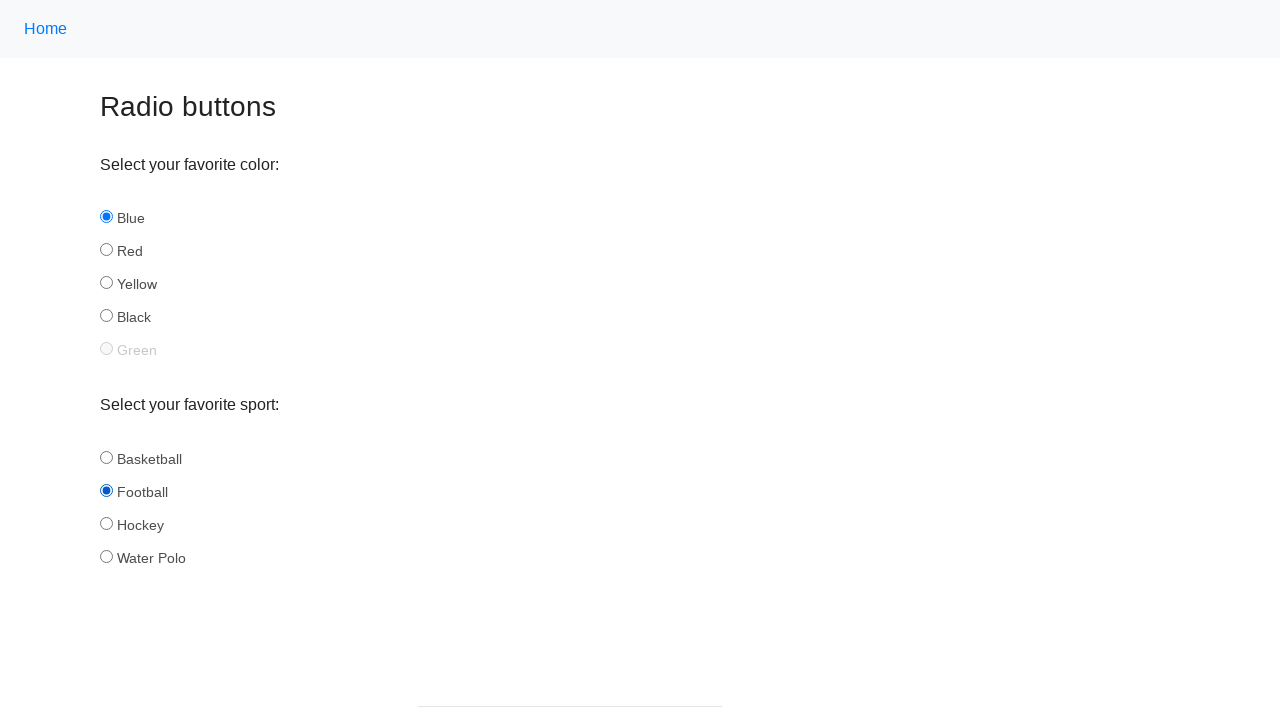

Verified football radio button is selected
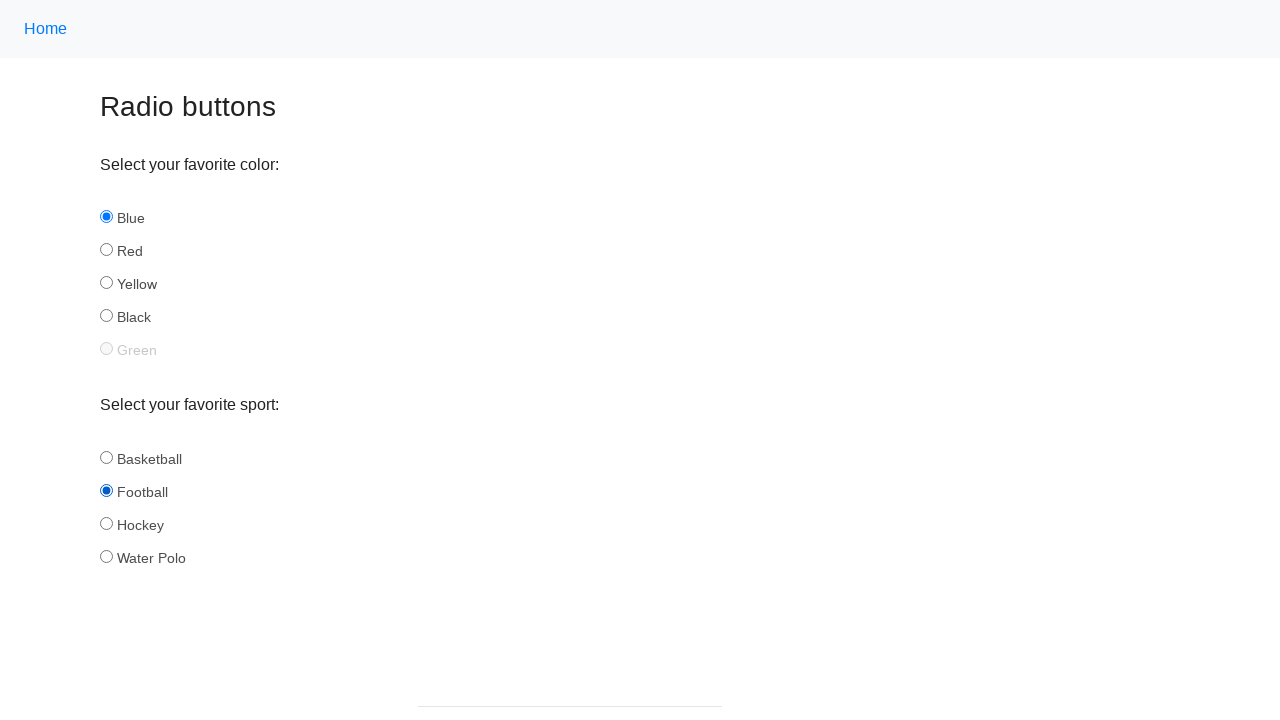

Clicked yellow radio button in color group at (106, 283) on input[name='color'][id='yellow']
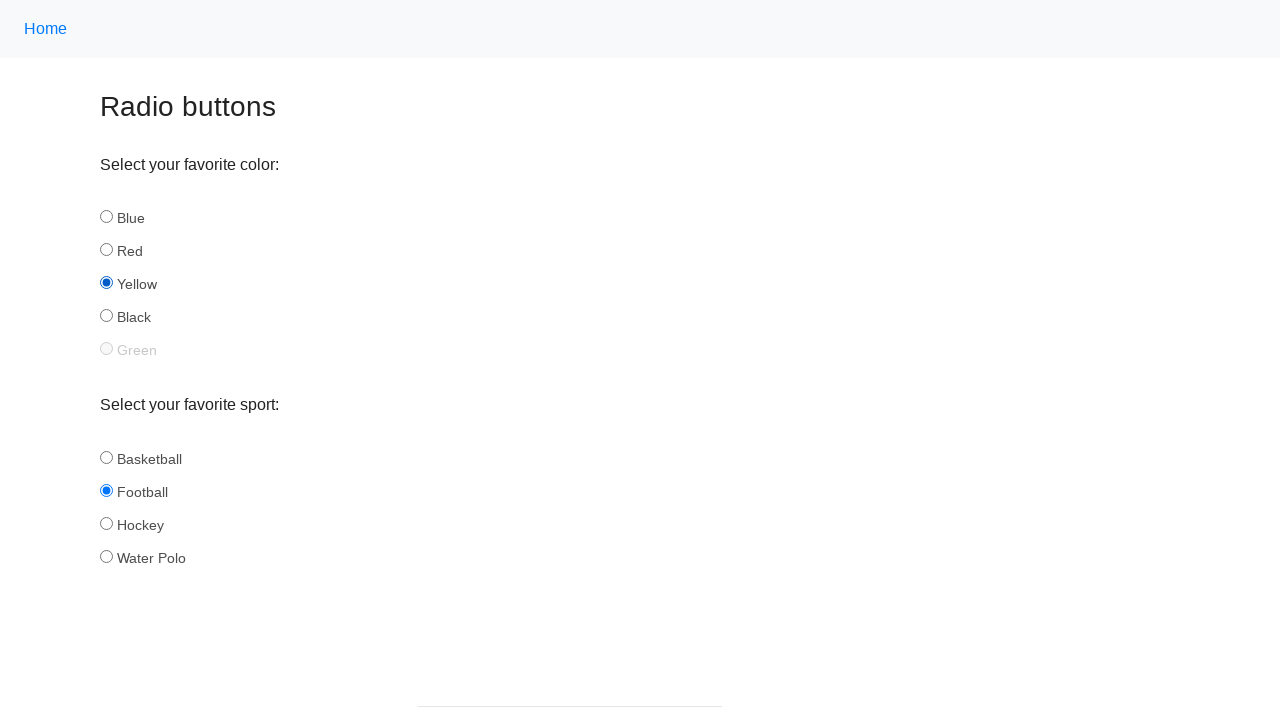

Verified yellow radio button is selected
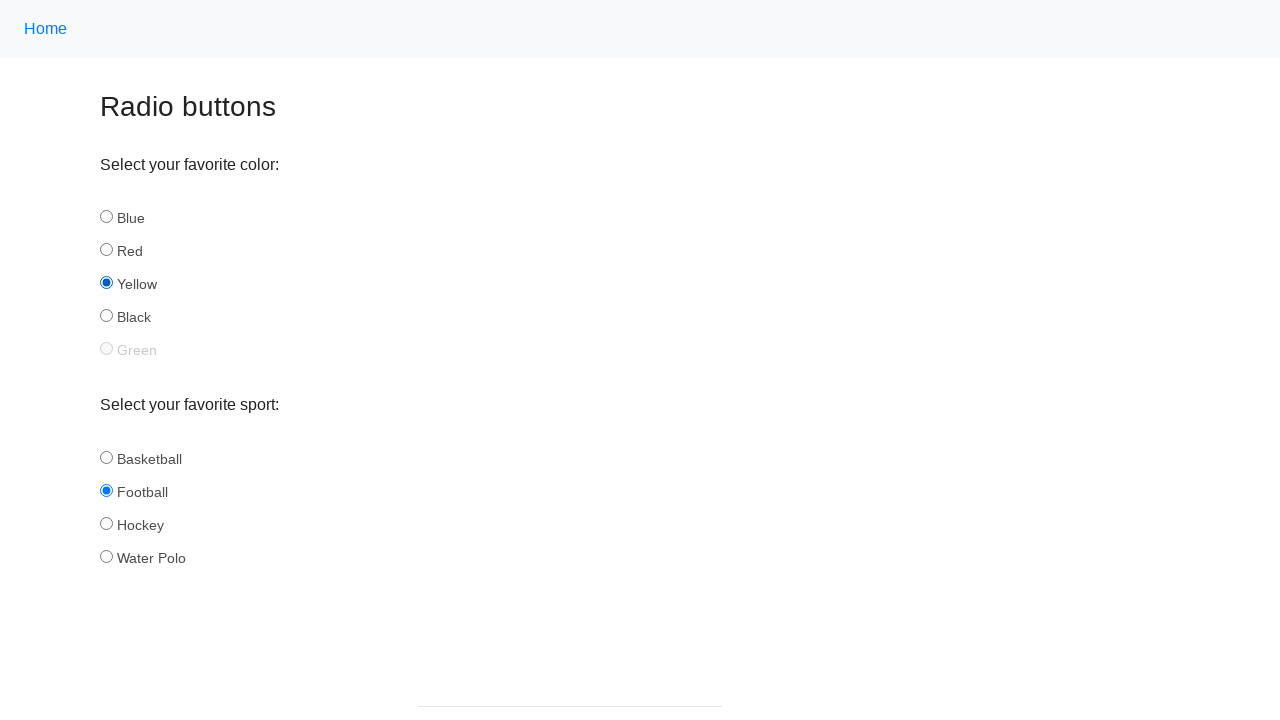

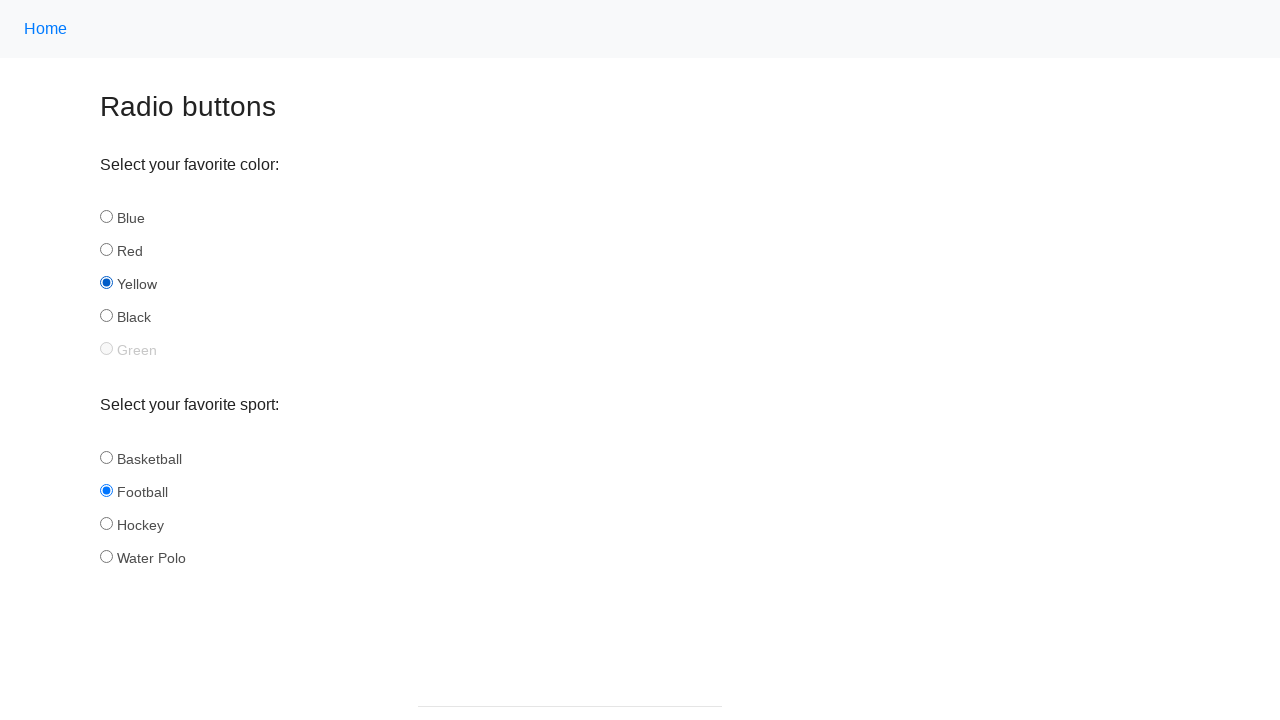